Tests a slow calculator by entering two random 2-digit numbers, selecting a random arithmetic operation, clicking equals, and verifying the result is correct.

Starting URL: https://bonigarcia.dev/selenium-webdriver-java/slow-calculator.html

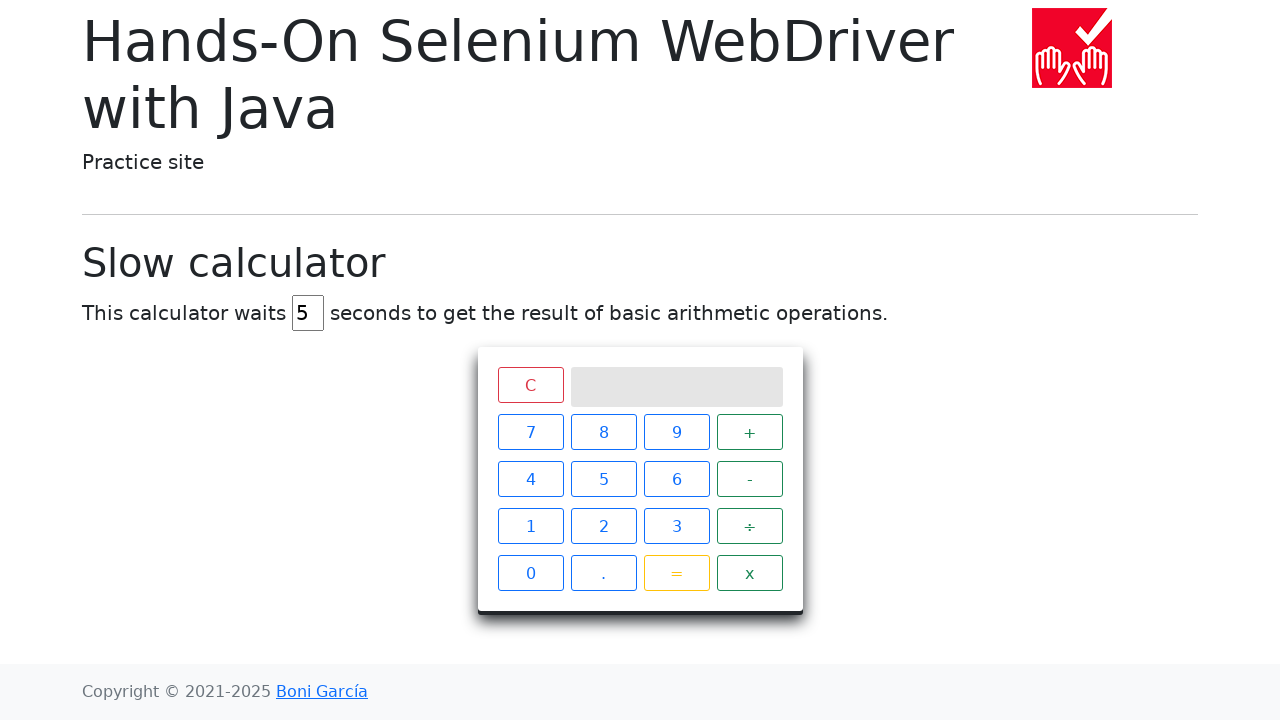

Located all digit buttons
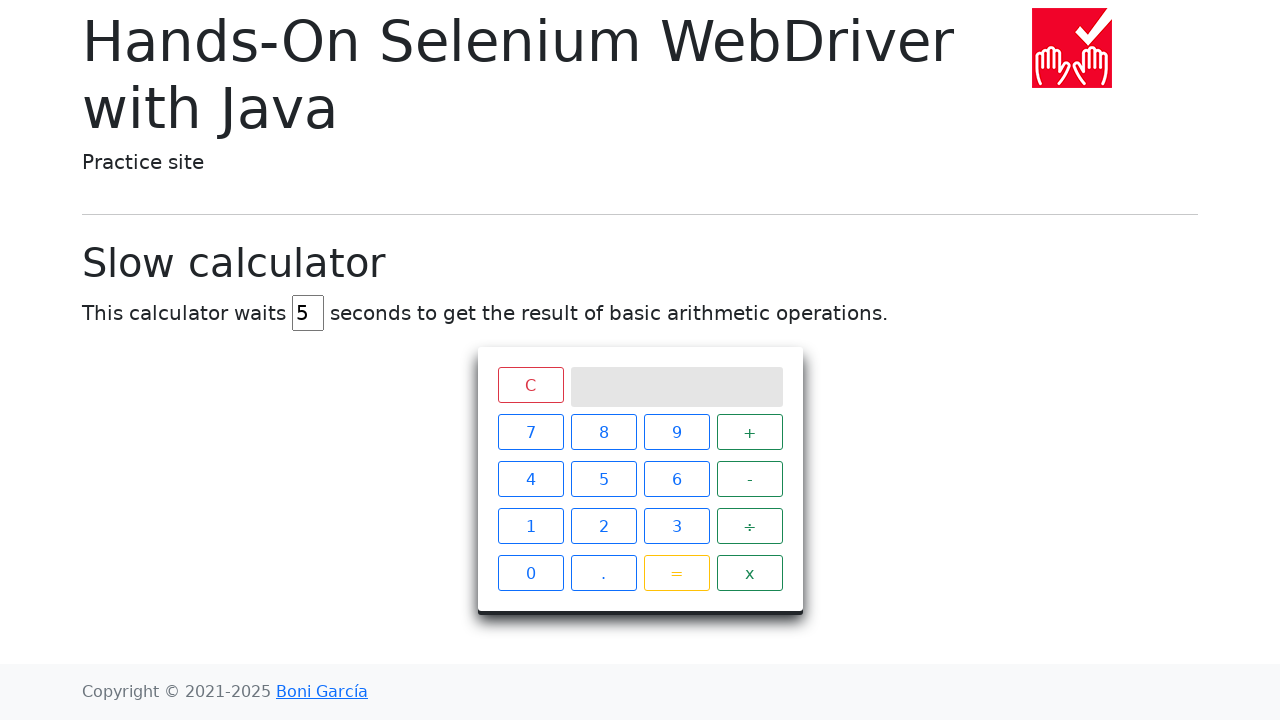

Clicked first digit button (index 2) at (676, 432) on xpath=//*[@class='btn btn-outline-primary'] >> nth=2
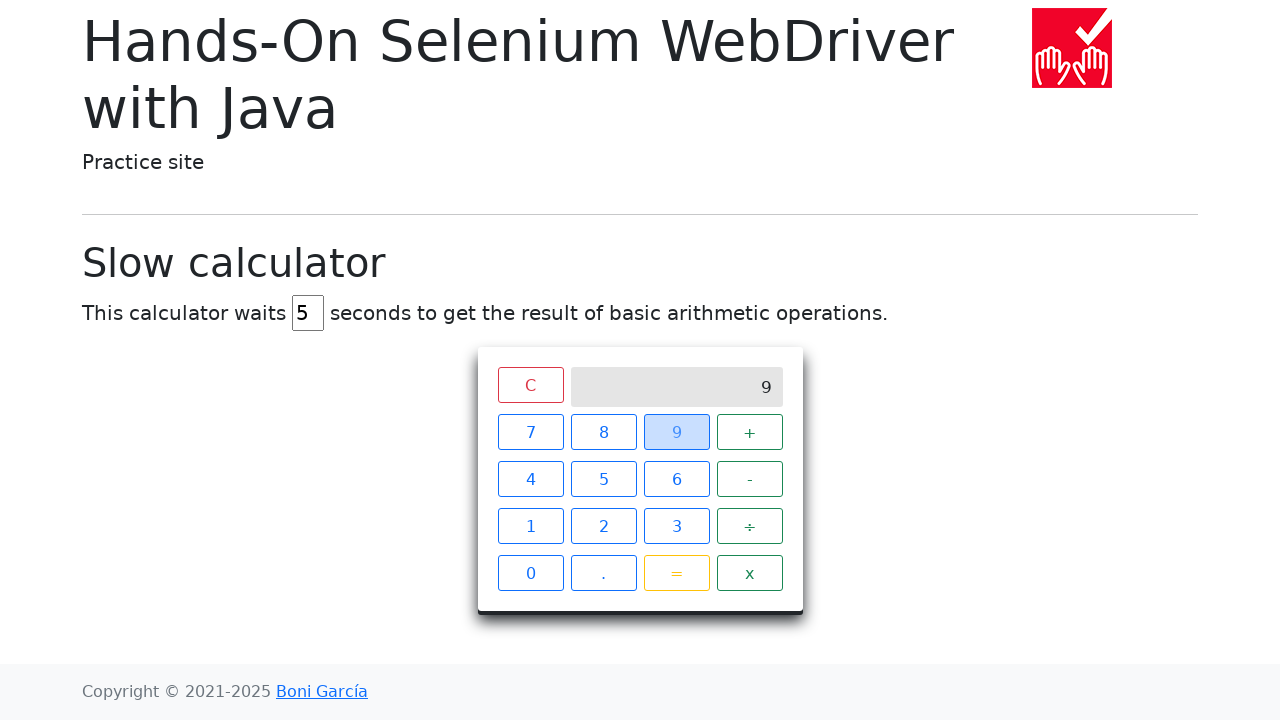

Clicked second digit button (index 7) at (604, 526) on xpath=//*[@class='btn btn-outline-primary'] >> nth=7
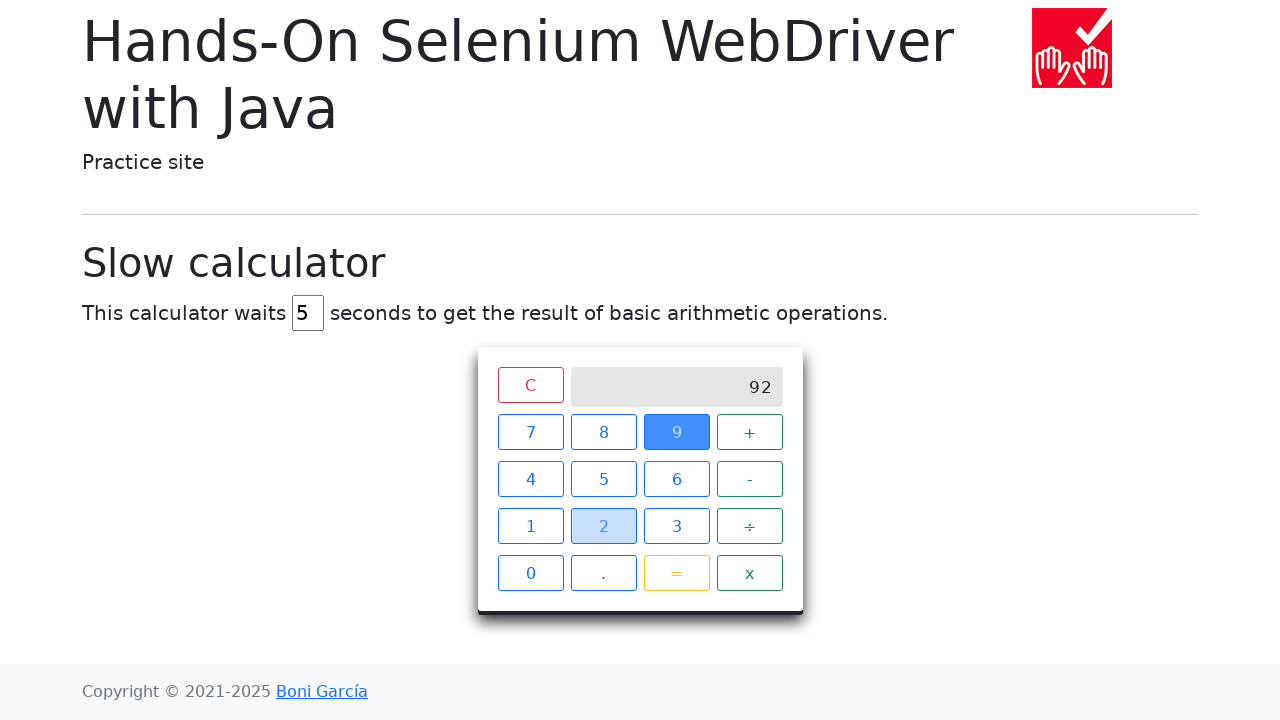

Located all operator buttons
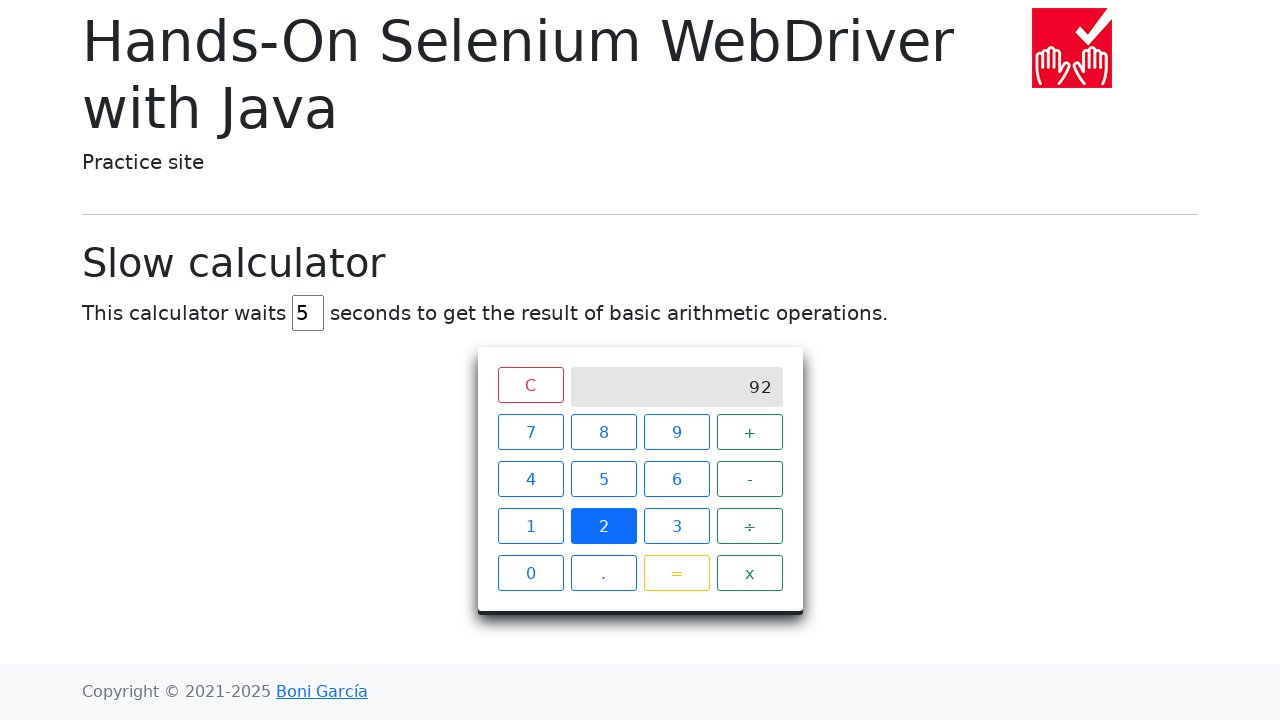

Clicked operator button (index 0) at (750, 432) on xpath=//*[@class='operator btn btn-outline-success'] >> nth=0
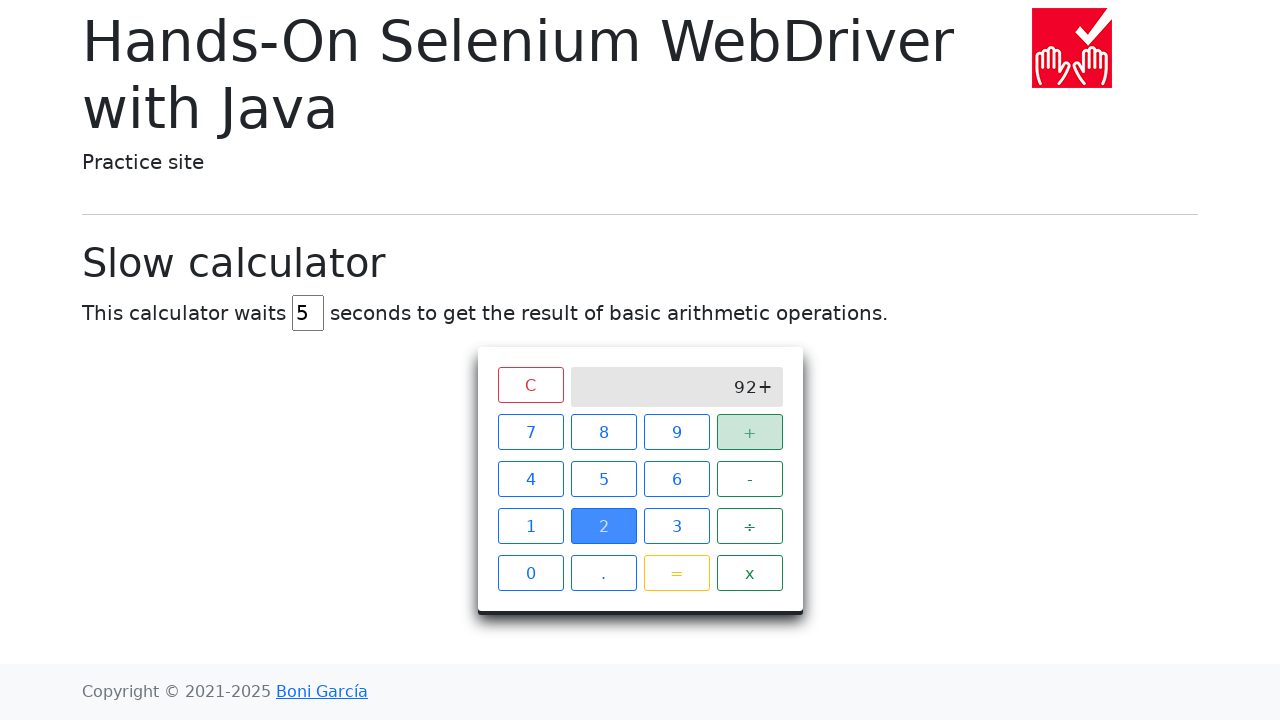

Located all digit buttons
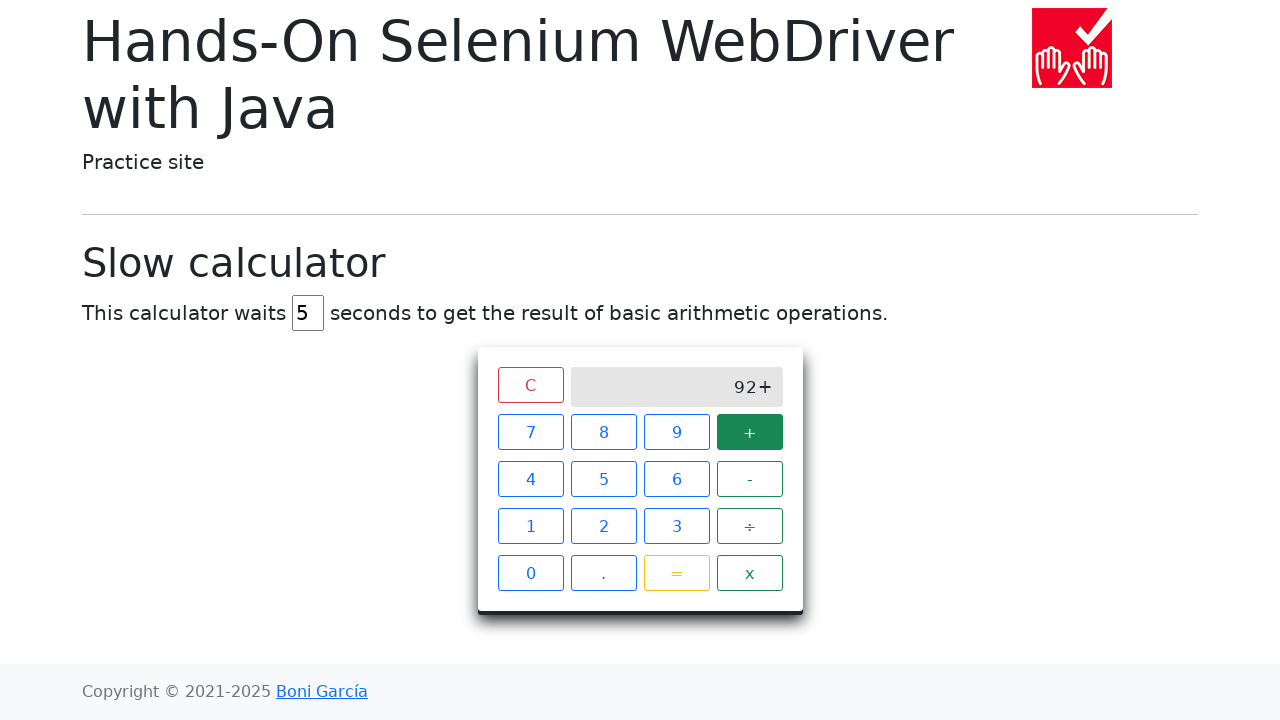

Clicked first digit button (index 2) at (676, 432) on xpath=//*[@class='btn btn-outline-primary'] >> nth=2
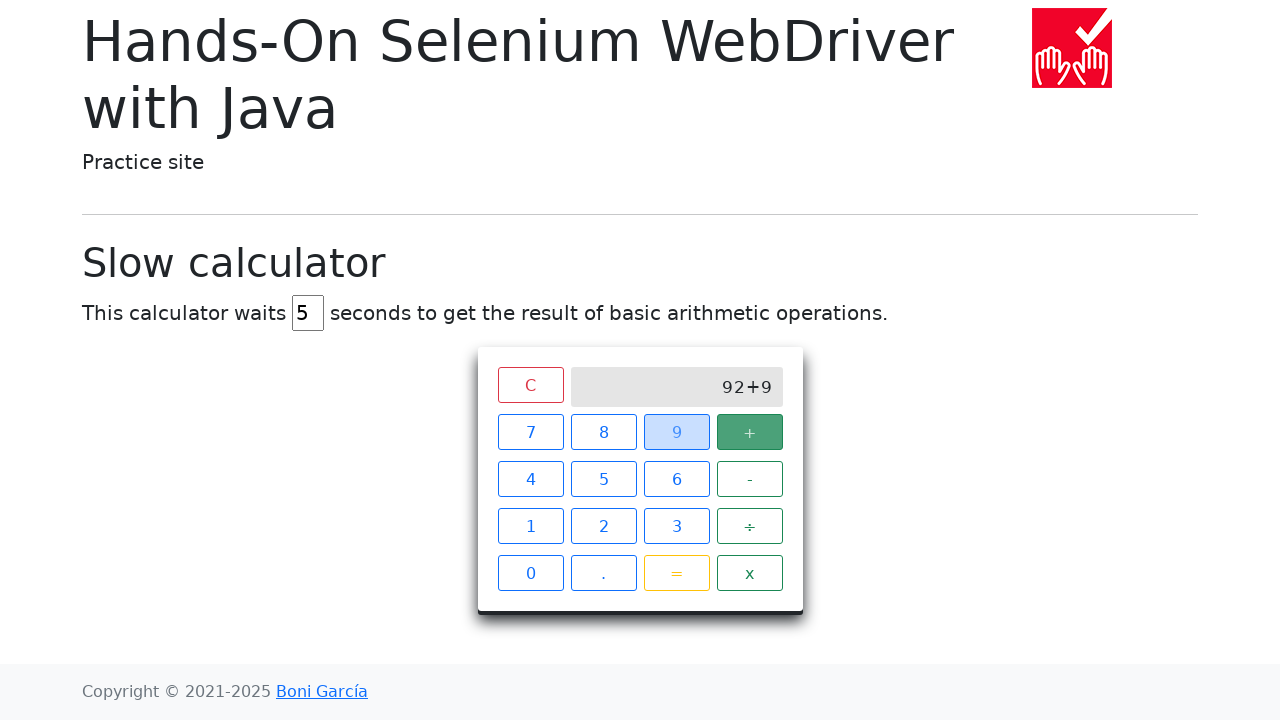

Clicked second digit button (index 0) at (530, 432) on xpath=//*[@class='btn btn-outline-primary'] >> nth=0
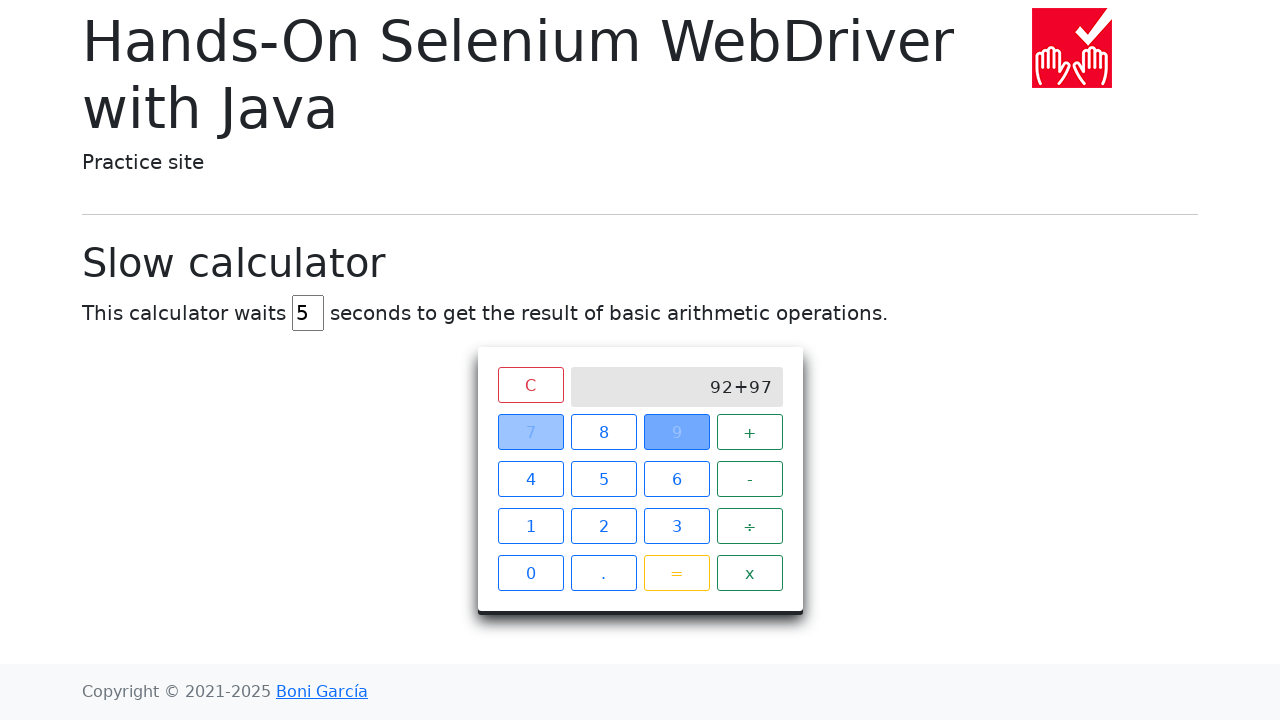

Retrieved operation from screen: 92+97
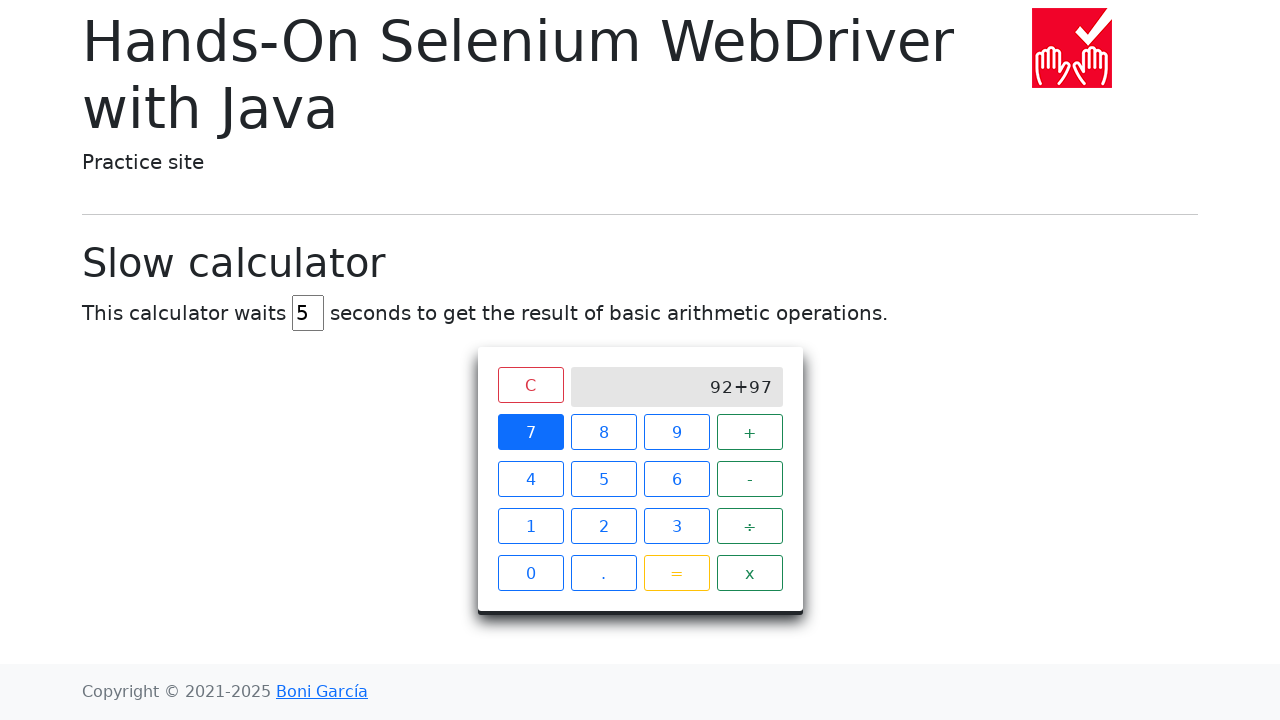

Clicked equals button at (676, 573) on xpath=//*[@class='btn btn-outline-warning']
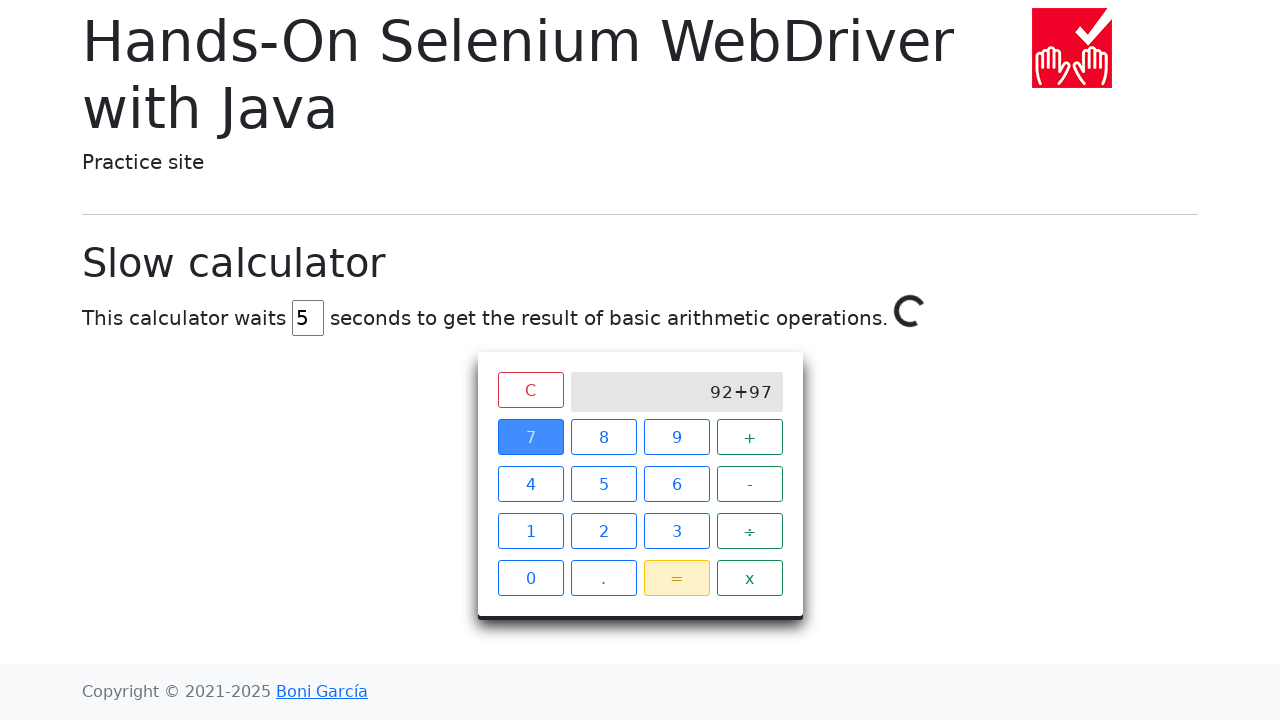

Waited 7 seconds for calculation to complete
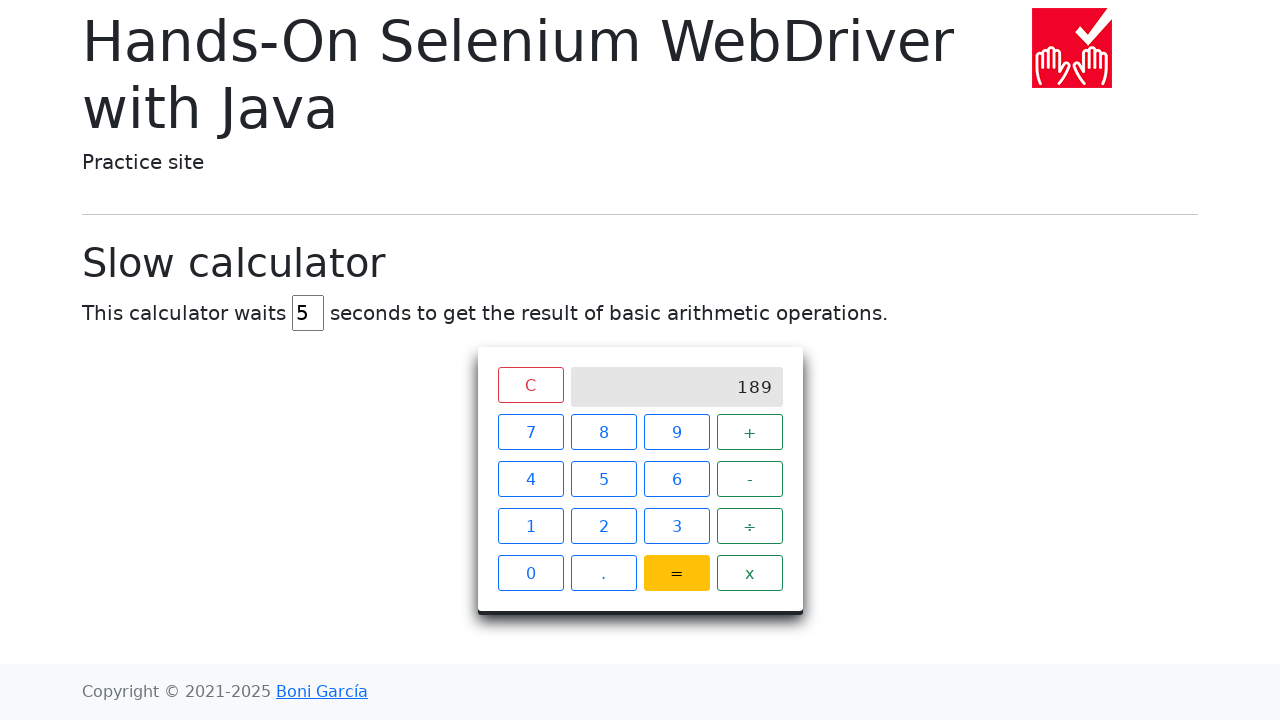

Retrieved result from screen: 189
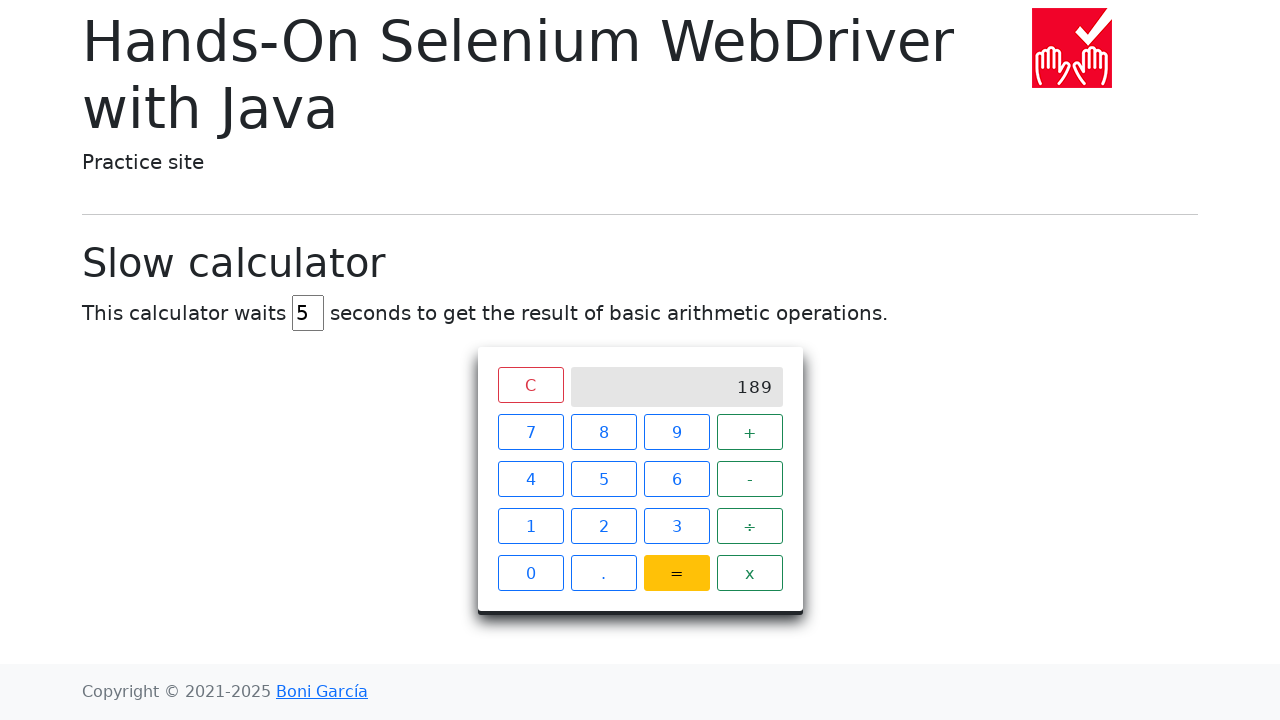

Assertion passed: 189 == 189.0
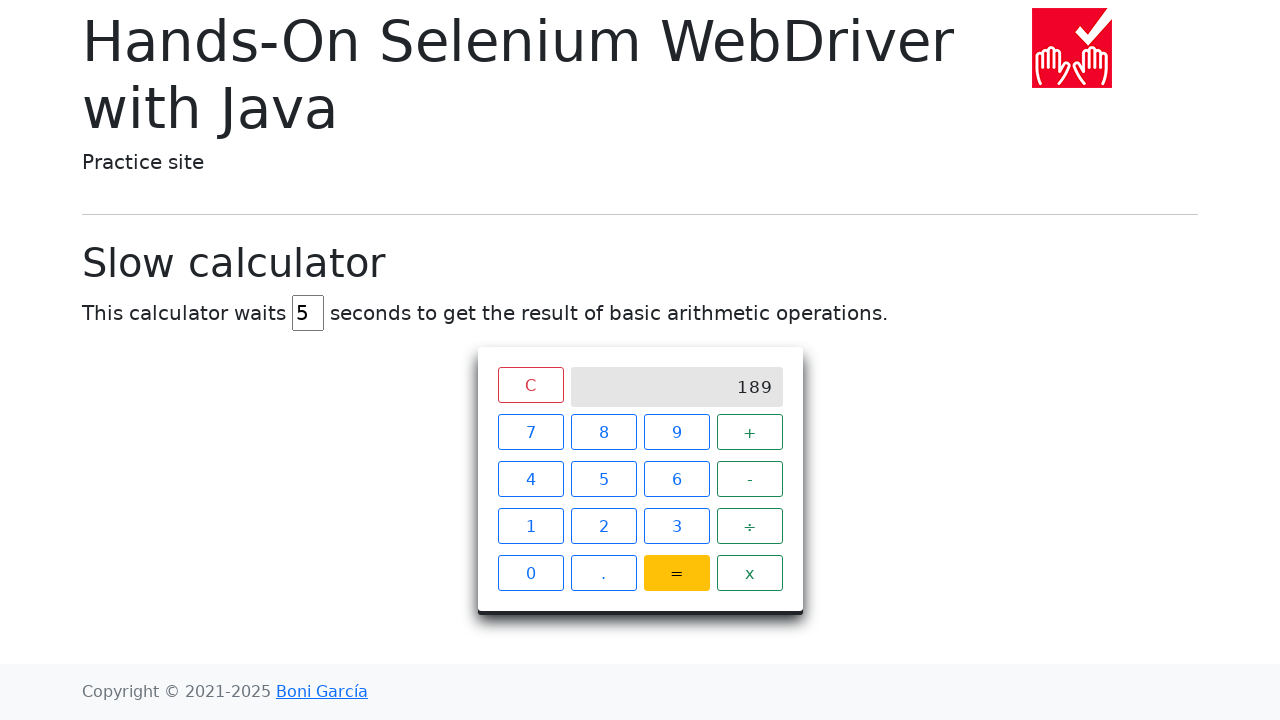

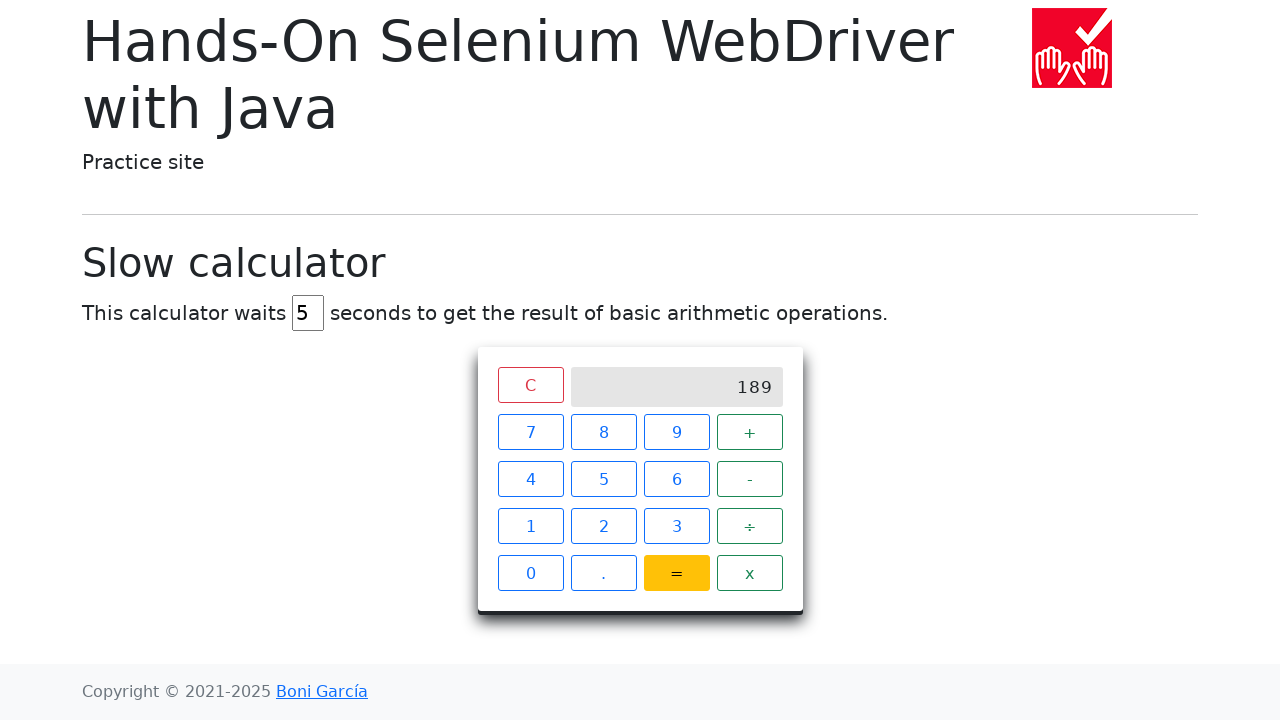